Tests drag and drop functionality by dragging an element from source to target on the jQuery UI demo page

Starting URL: https://jqueryui.com/droppable/

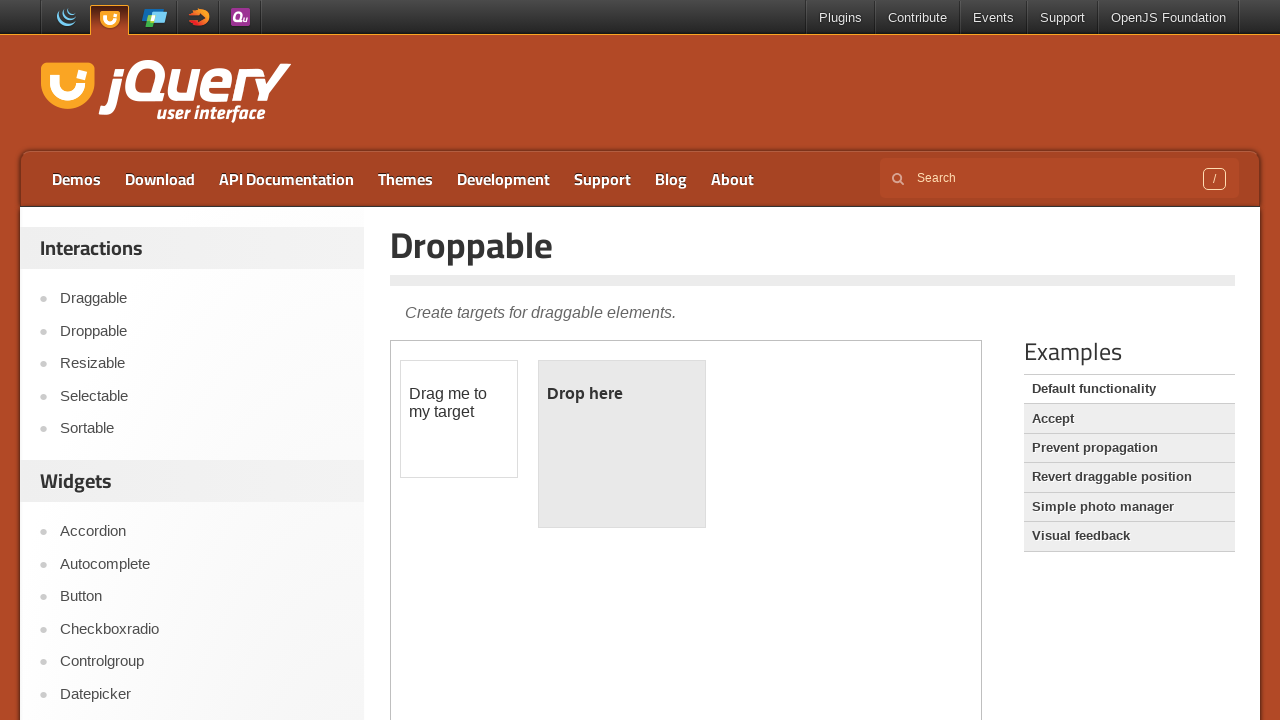

Located the iframe containing the drag and drop demo
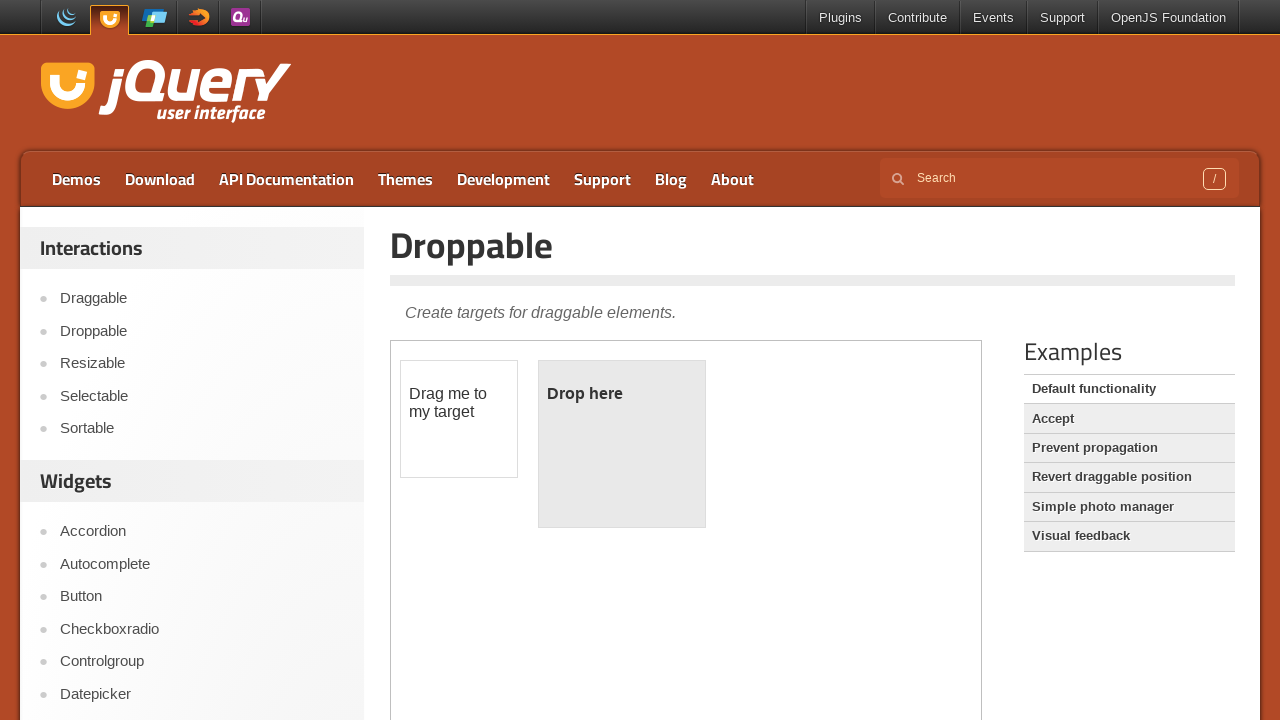

Located the draggable source element
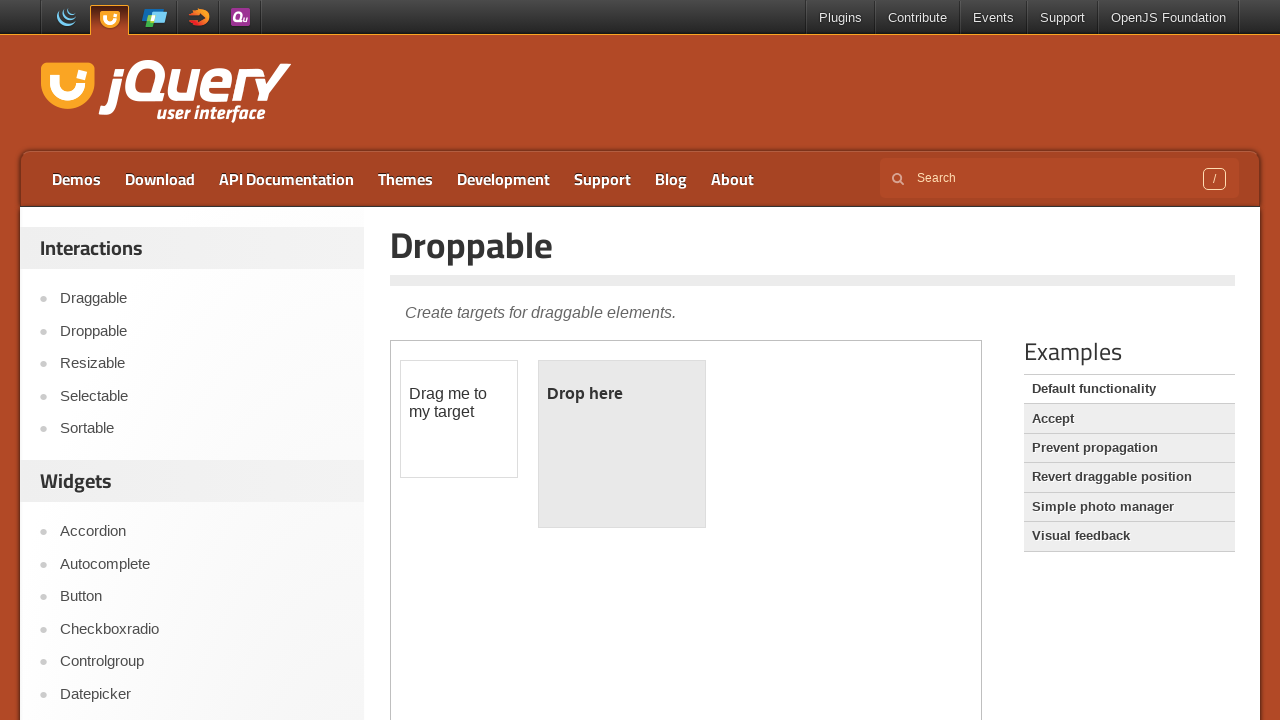

Located the droppable target element
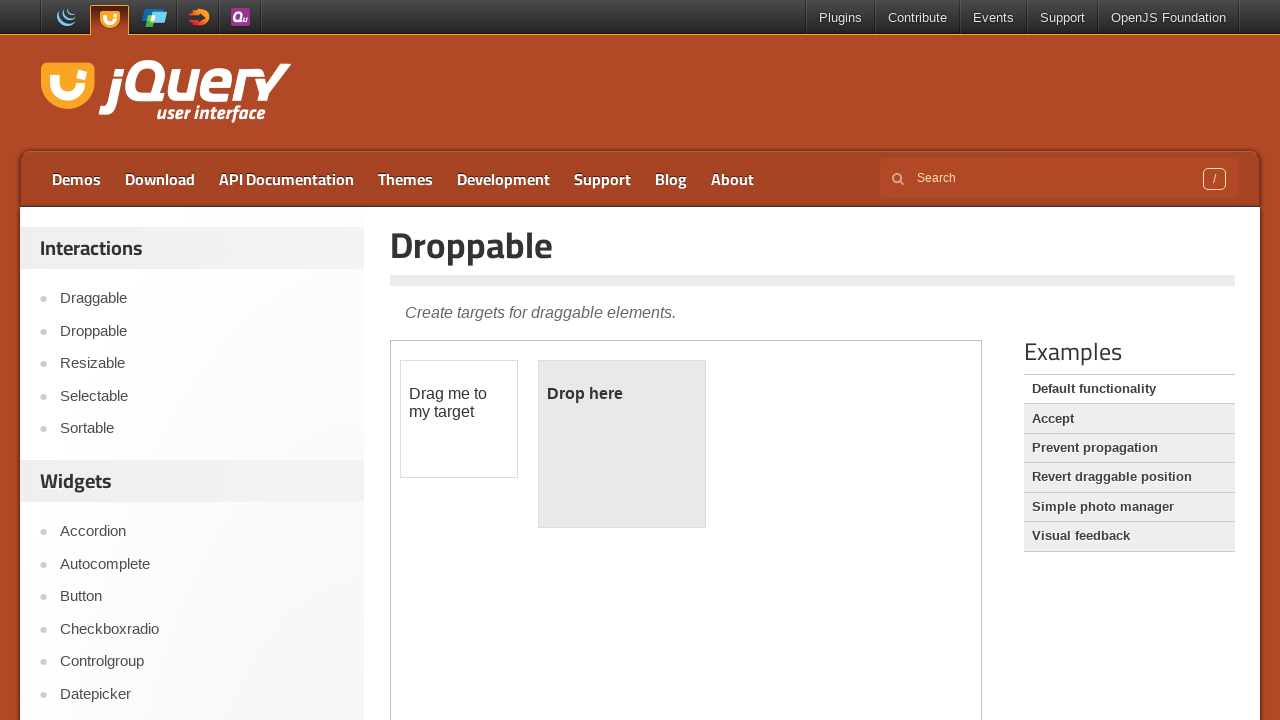

Dragged the source element to the target element at (622, 444)
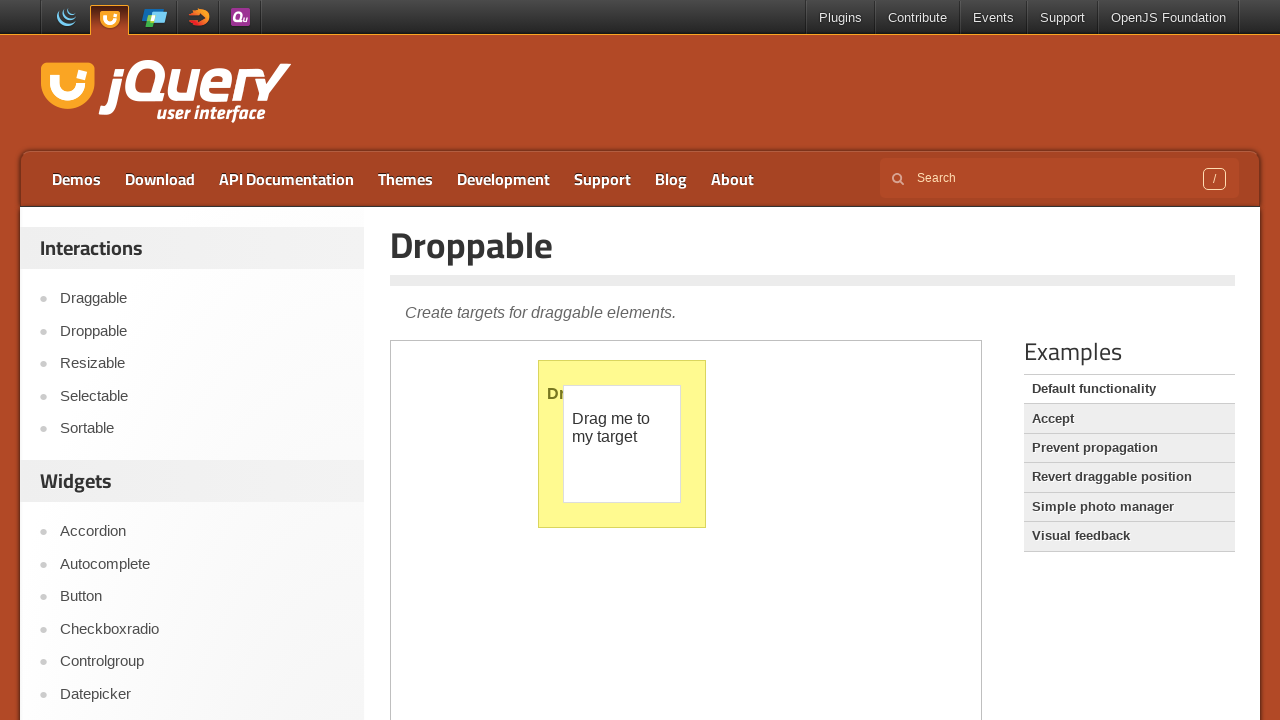

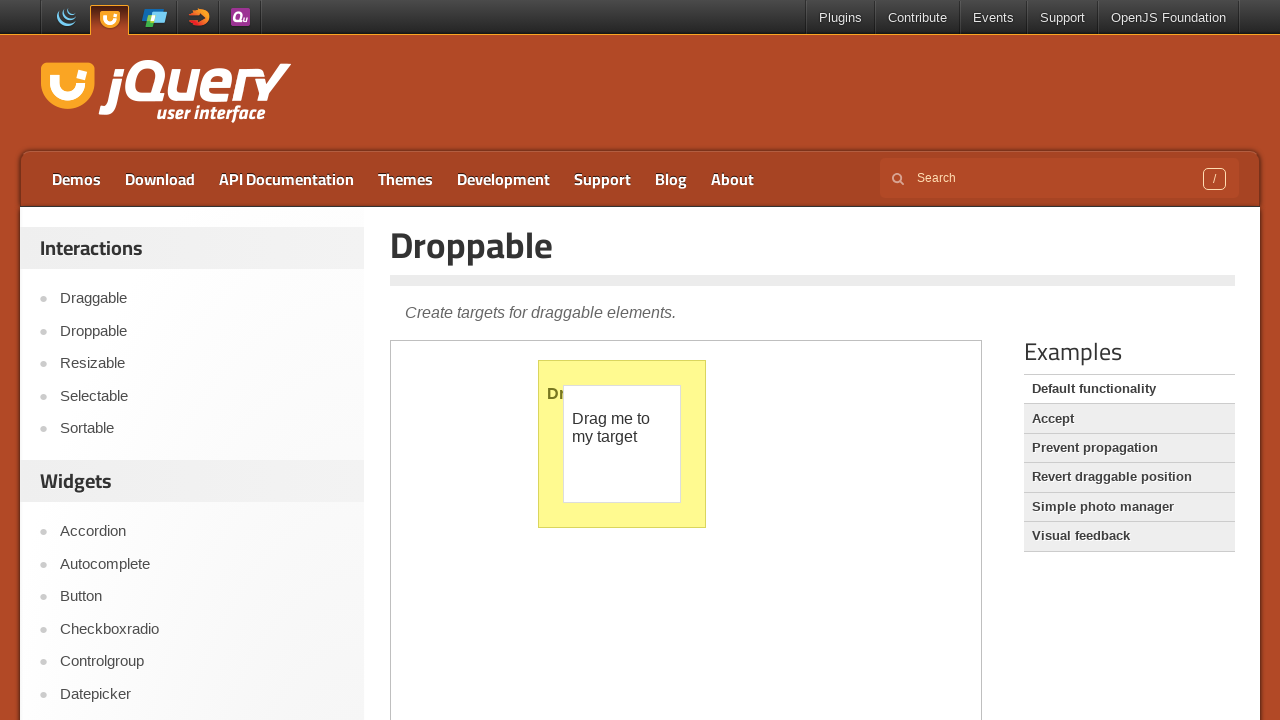